Navigates to a table demo page, verifies table data is present, and then clicks on the Dynamic Web Table link to view dynamic table content

Starting URL: https://demoapps.qspiders.com/ui/table?scenario=1

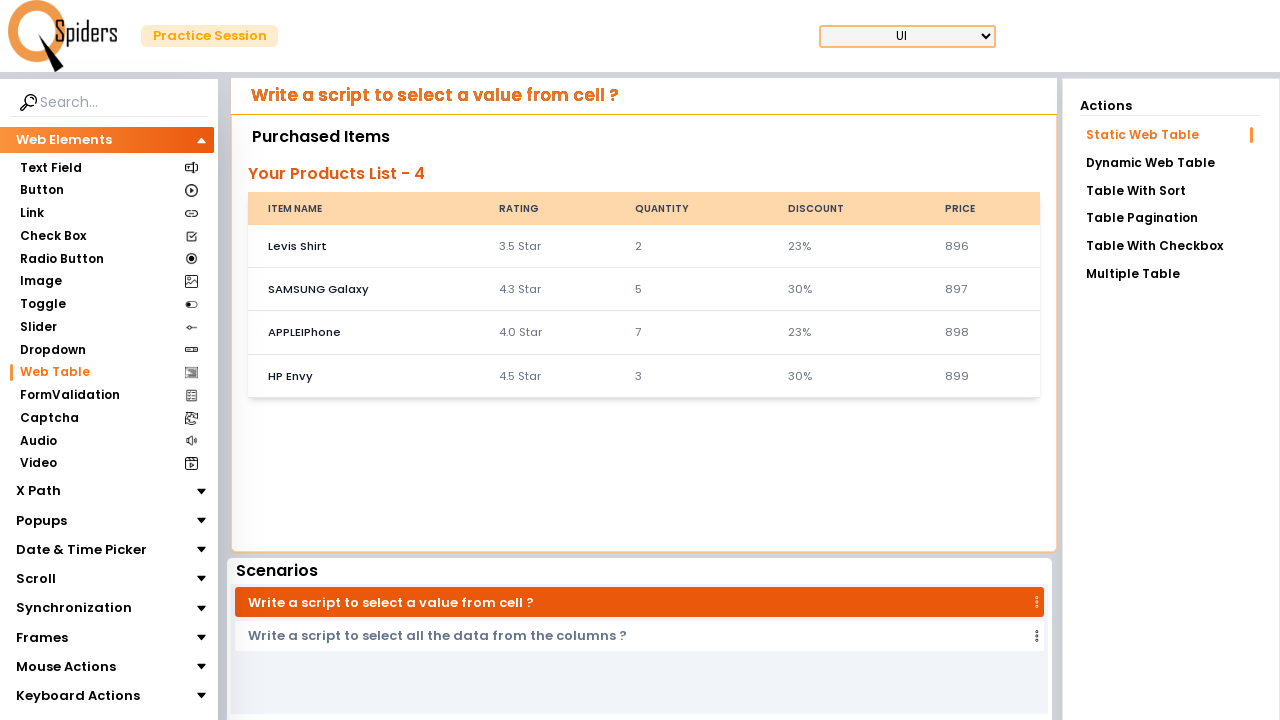

Waited for table rows to load
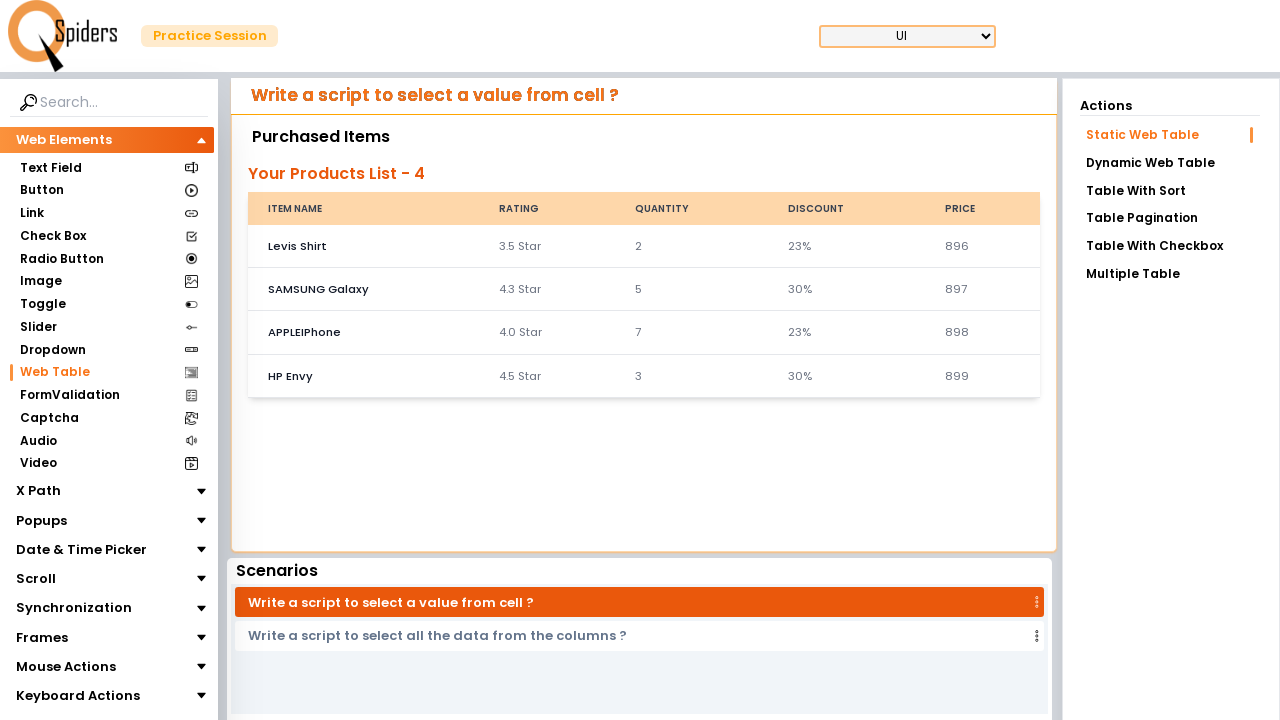

Verified item names are present in table header
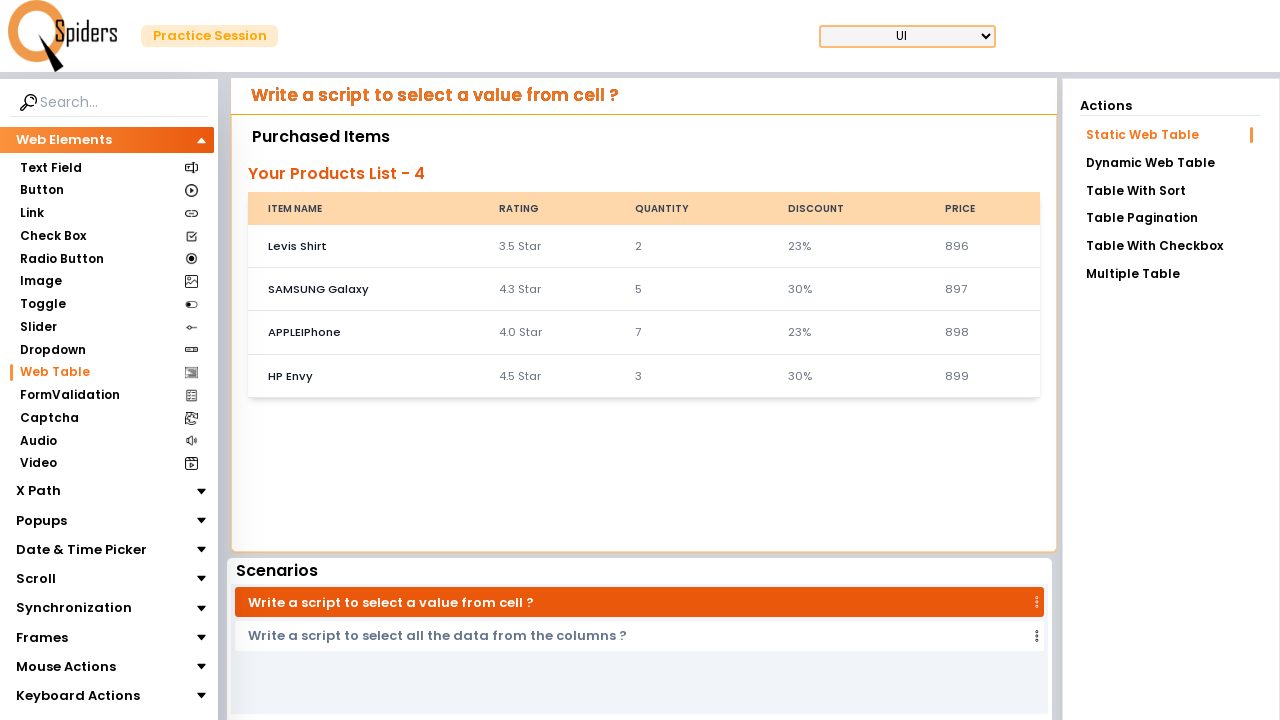

Verified discount column is present in table
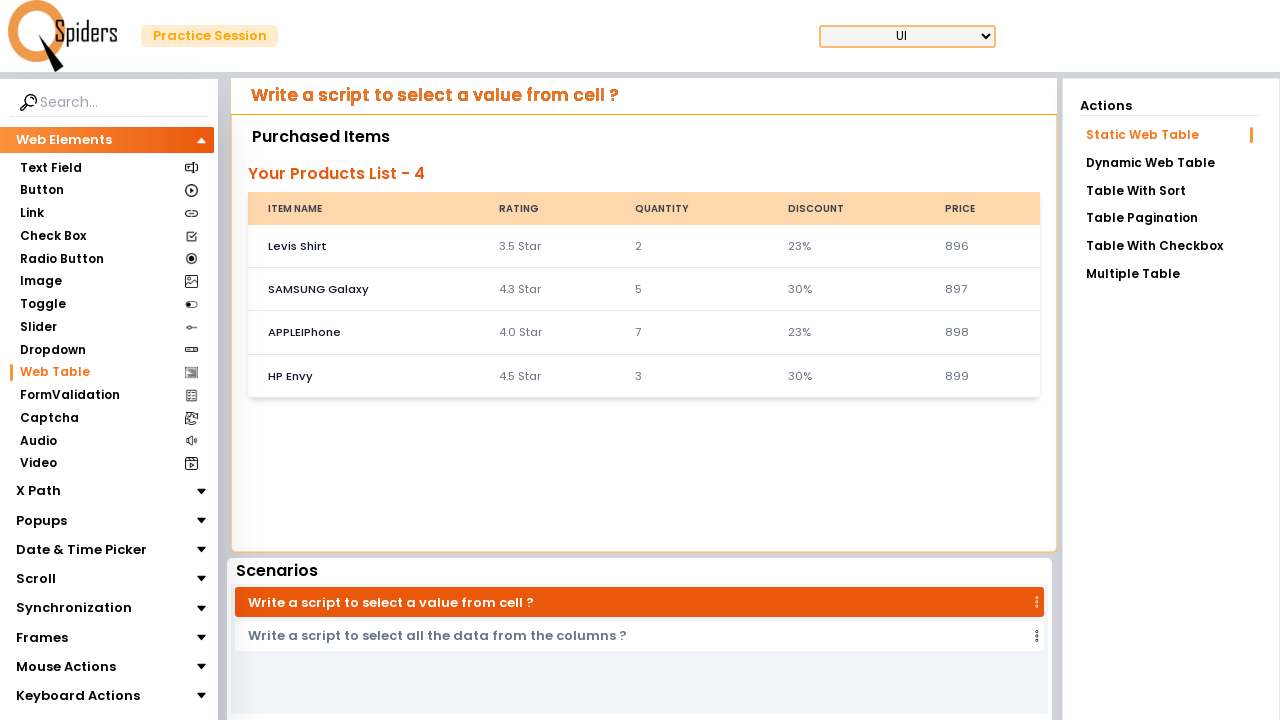

Verified ratings column is present in table
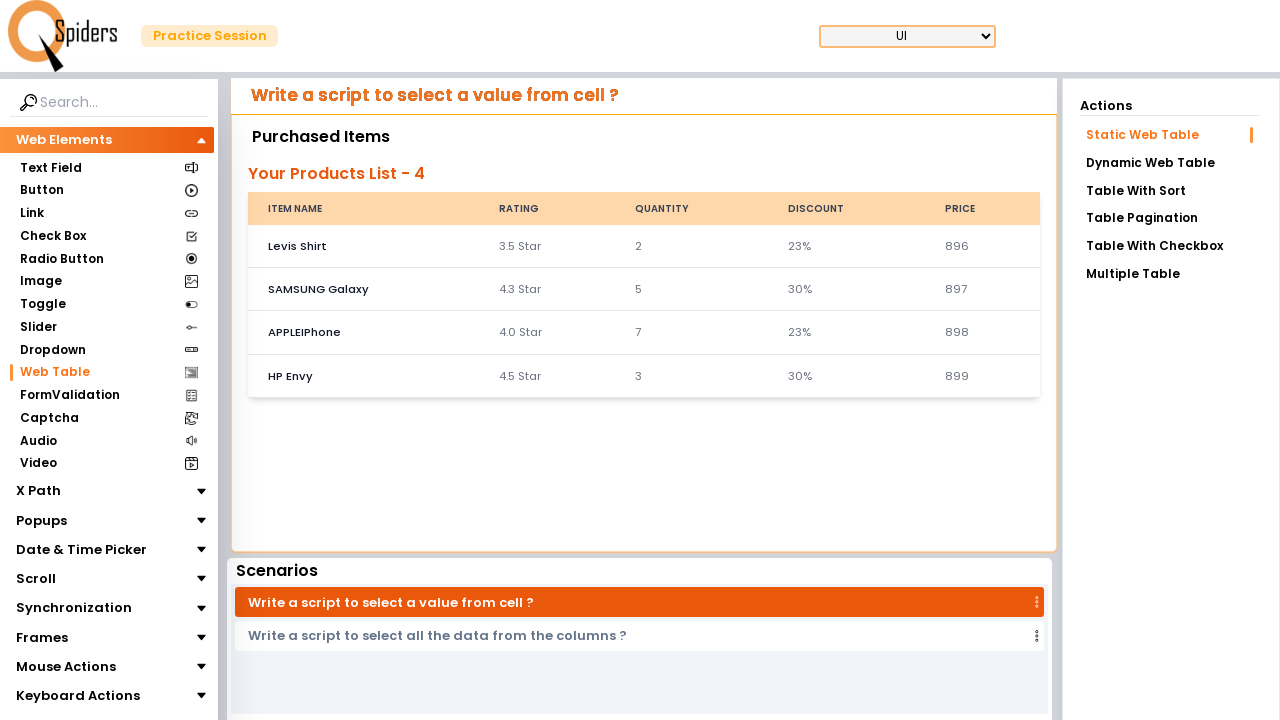

Clicked on Dynamic Web Table link at (1170, 163) on xpath=//a[text()="Dynamic Web Table"]
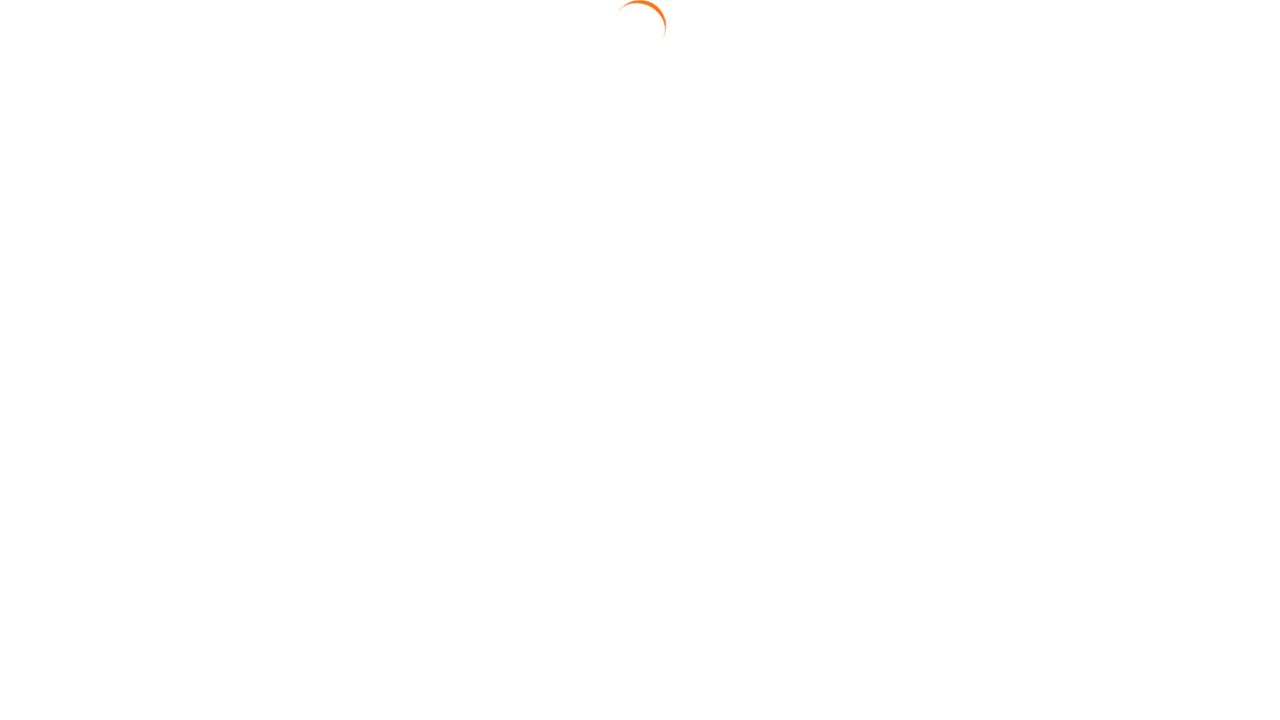

Waited for dynamic table rows to load
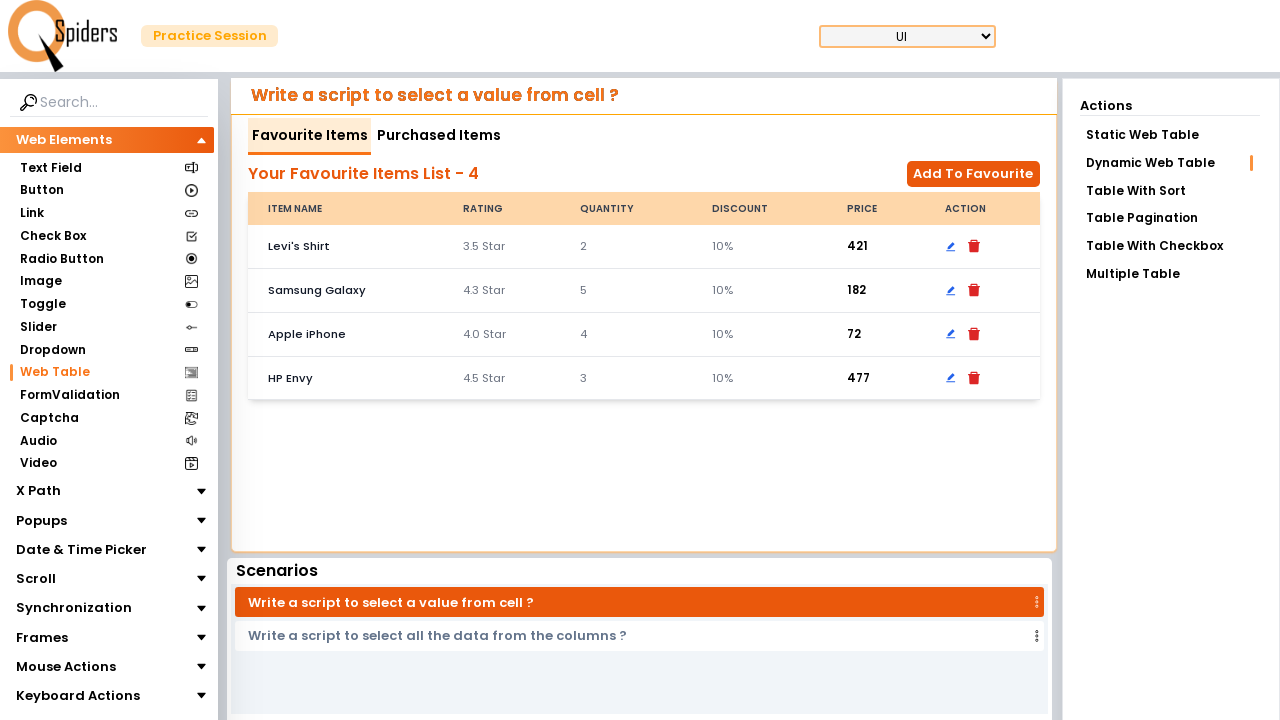

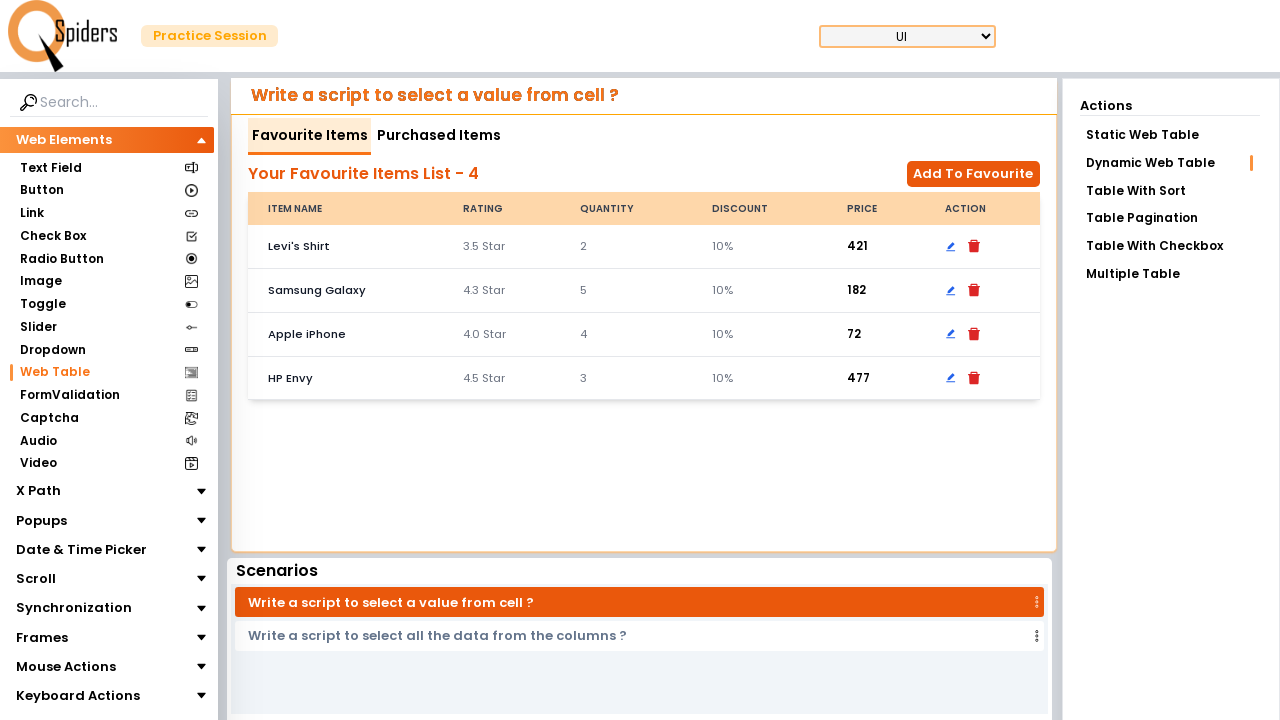